Tests dropdown menu selection by clicking dropdown and selecting option 2

Starting URL: https://the-internet.herokuapp.com/dropdown

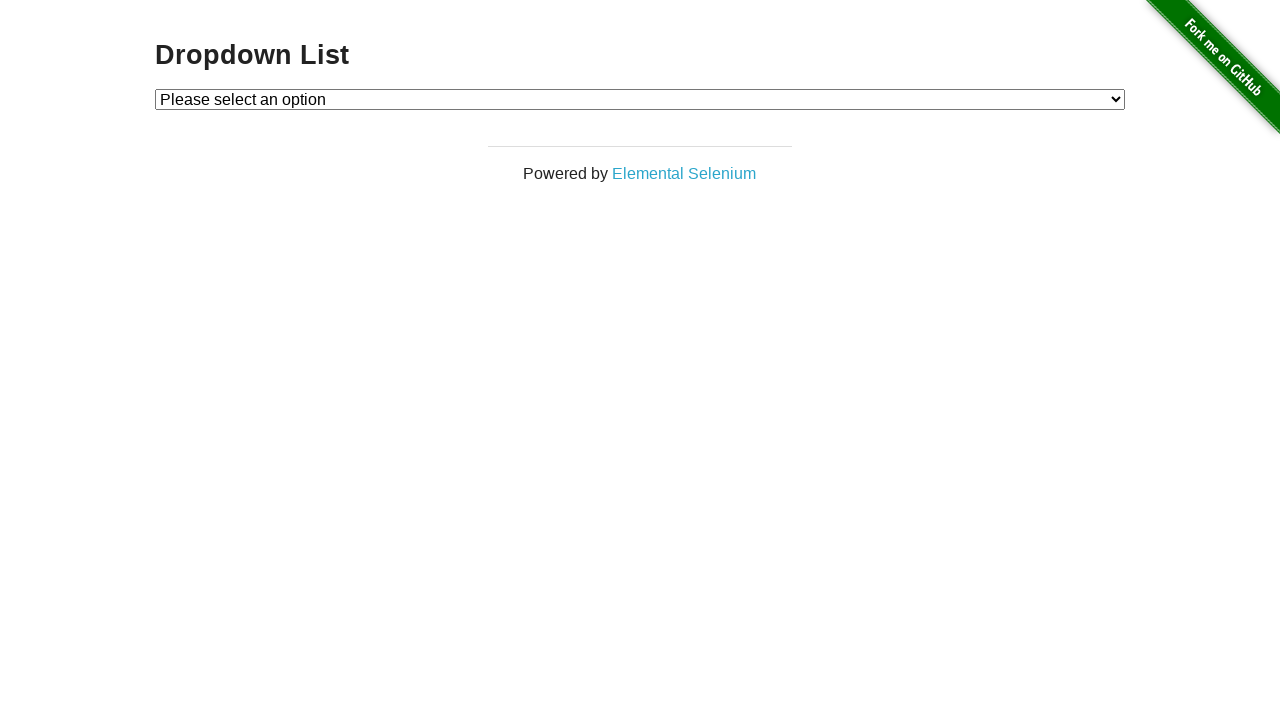

Clicked on dropdown menu at (640, 99) on #dropdown
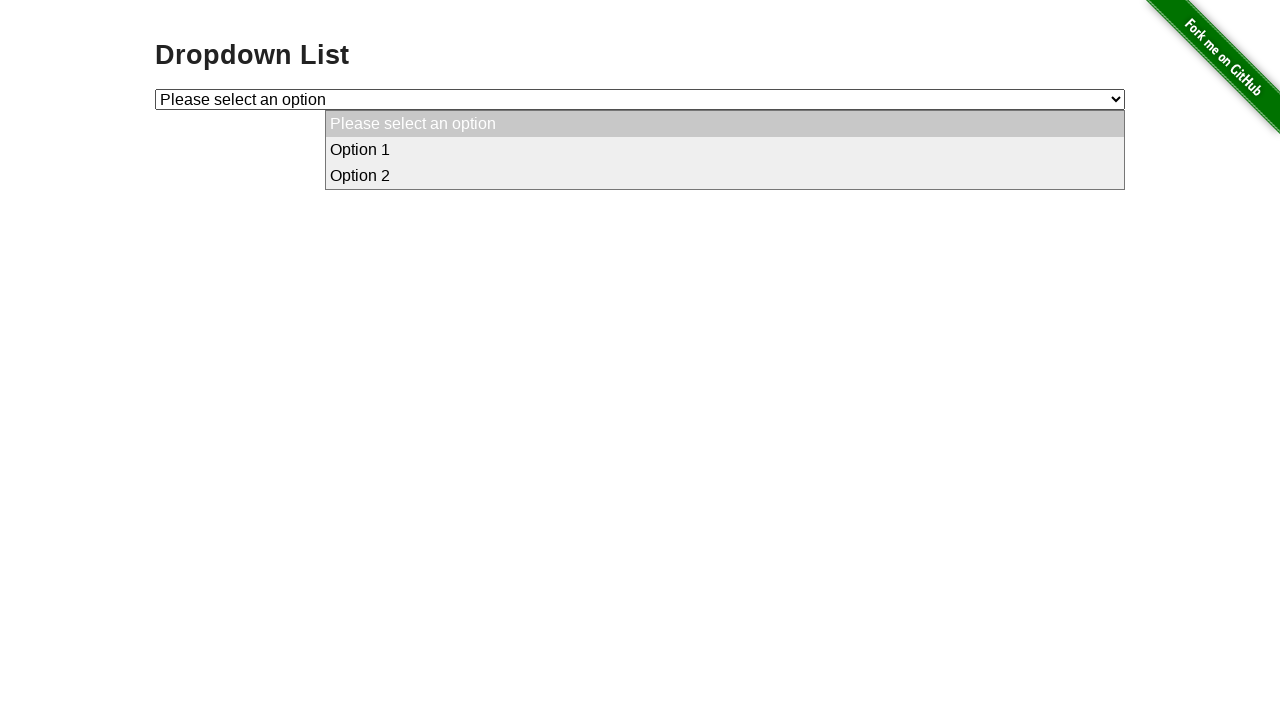

Selected option 2 from dropdown menu on #dropdown
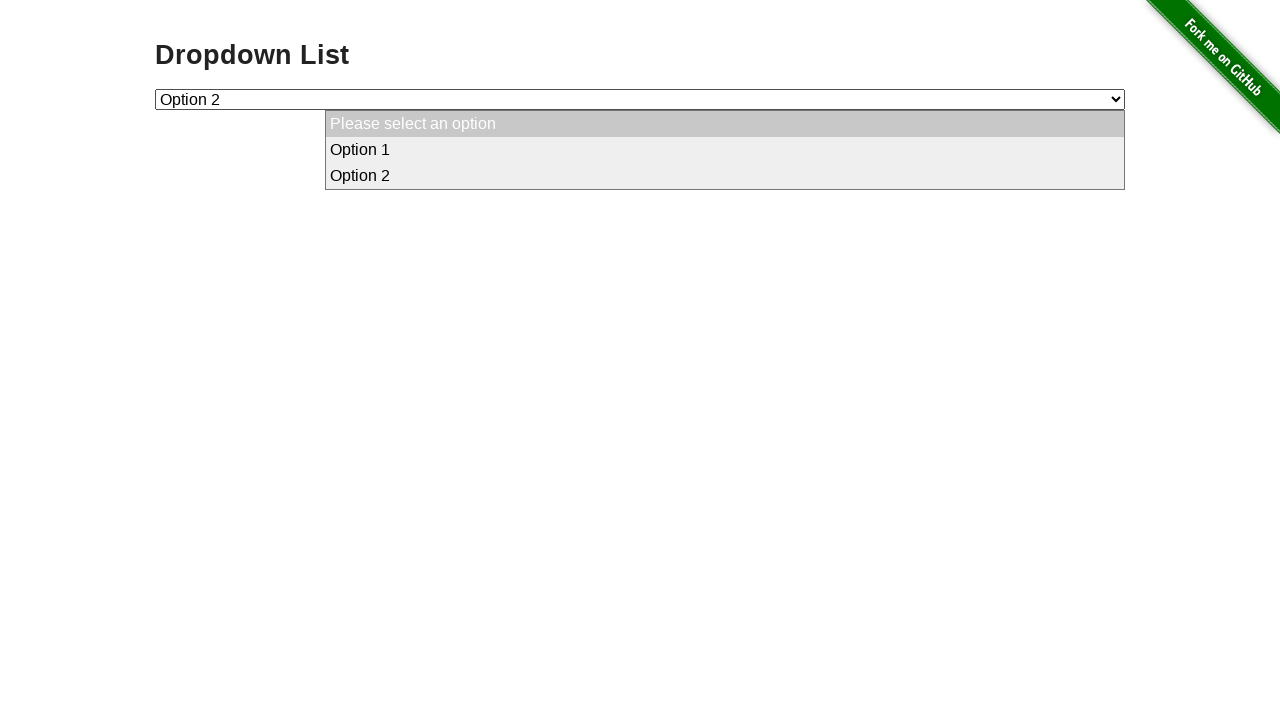

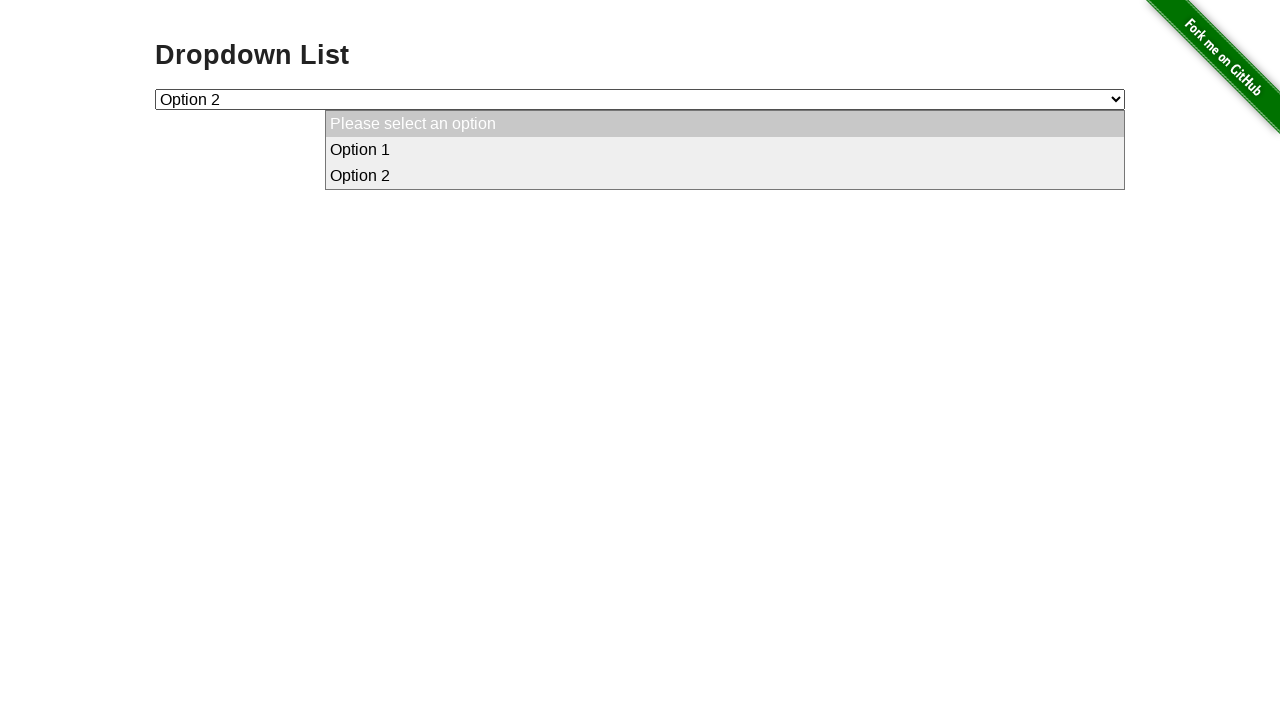